Tests table sorting functionality by clicking on the column header for vegetable names and verifying the items are displayed in sorted order

Starting URL: https://rahulshettyacademy.com/seleniumPractise/#/offers

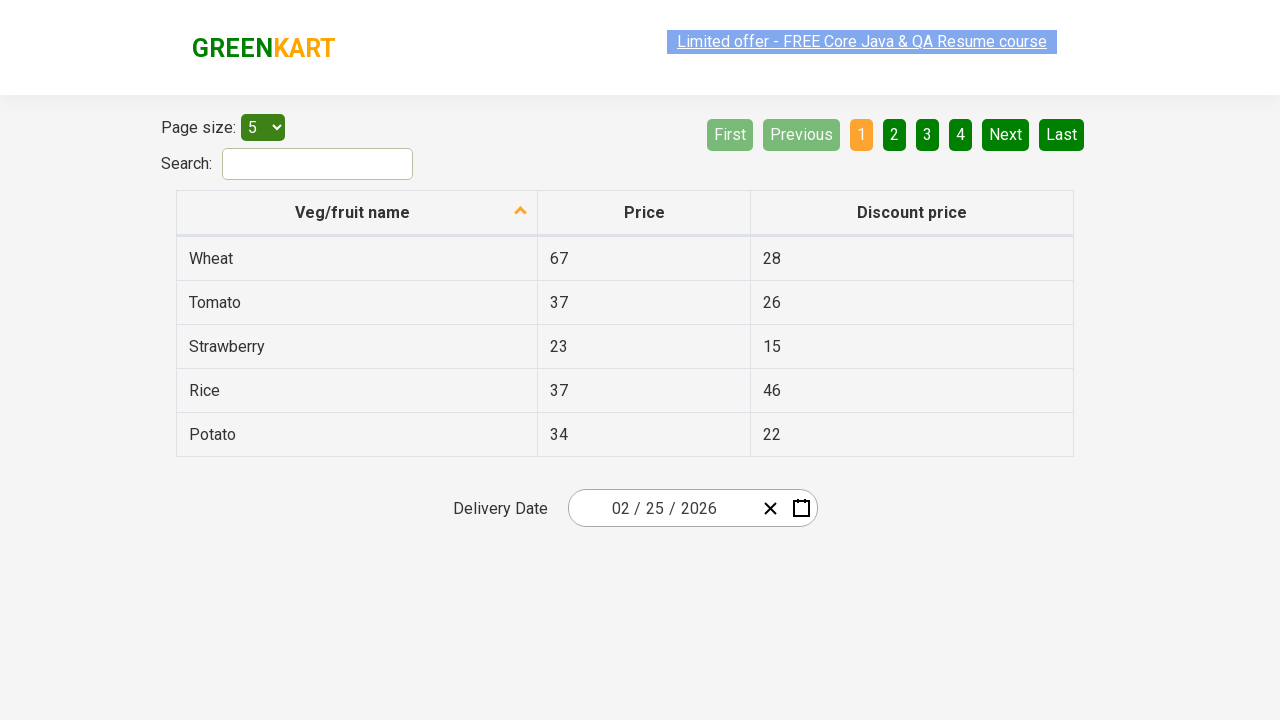

Clicked on 'Veg/fruit name' column header to sort at (353, 212) on xpath=//span[text()='Veg/fruit name']
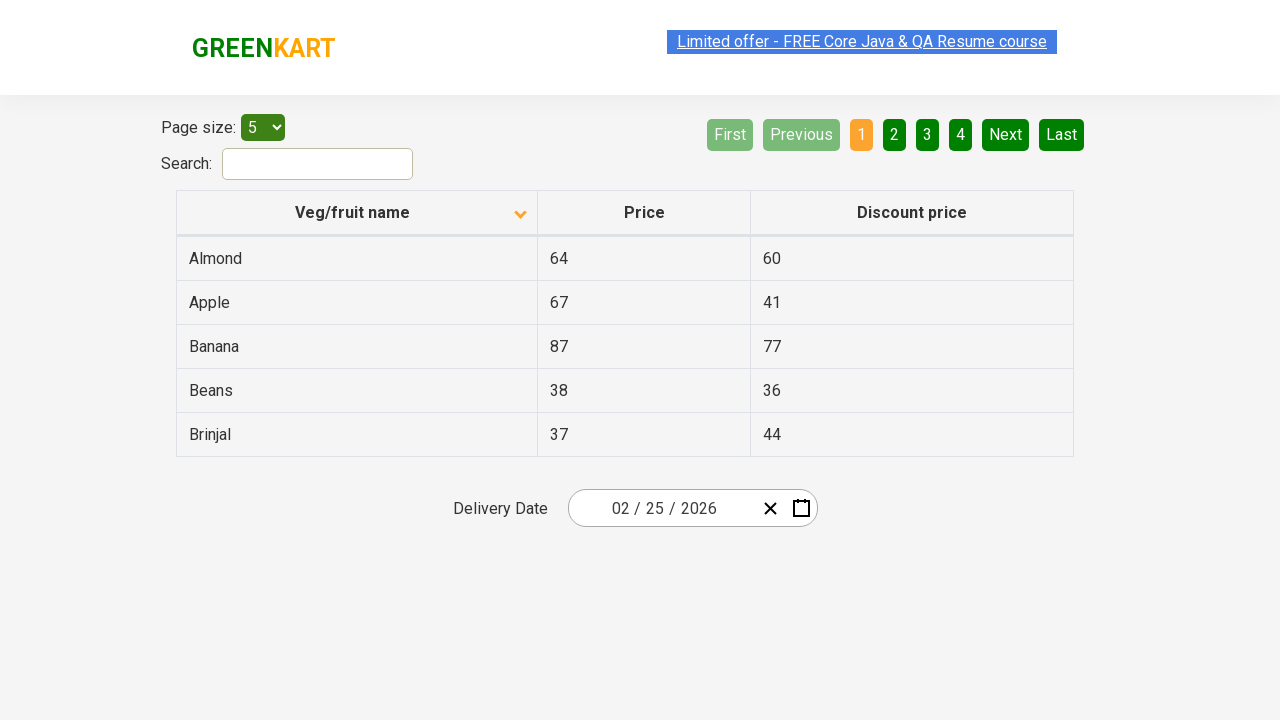

Waited 500ms for table sorting to complete
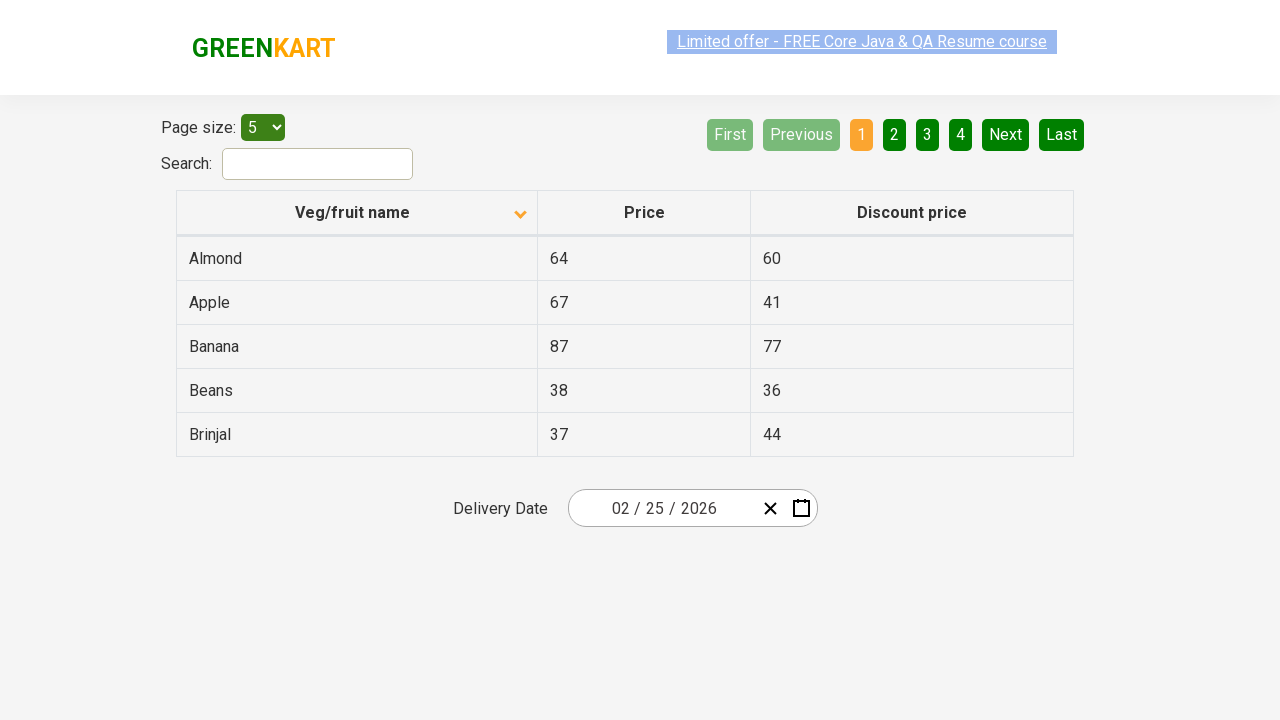

Retrieved all vegetable name elements from first column
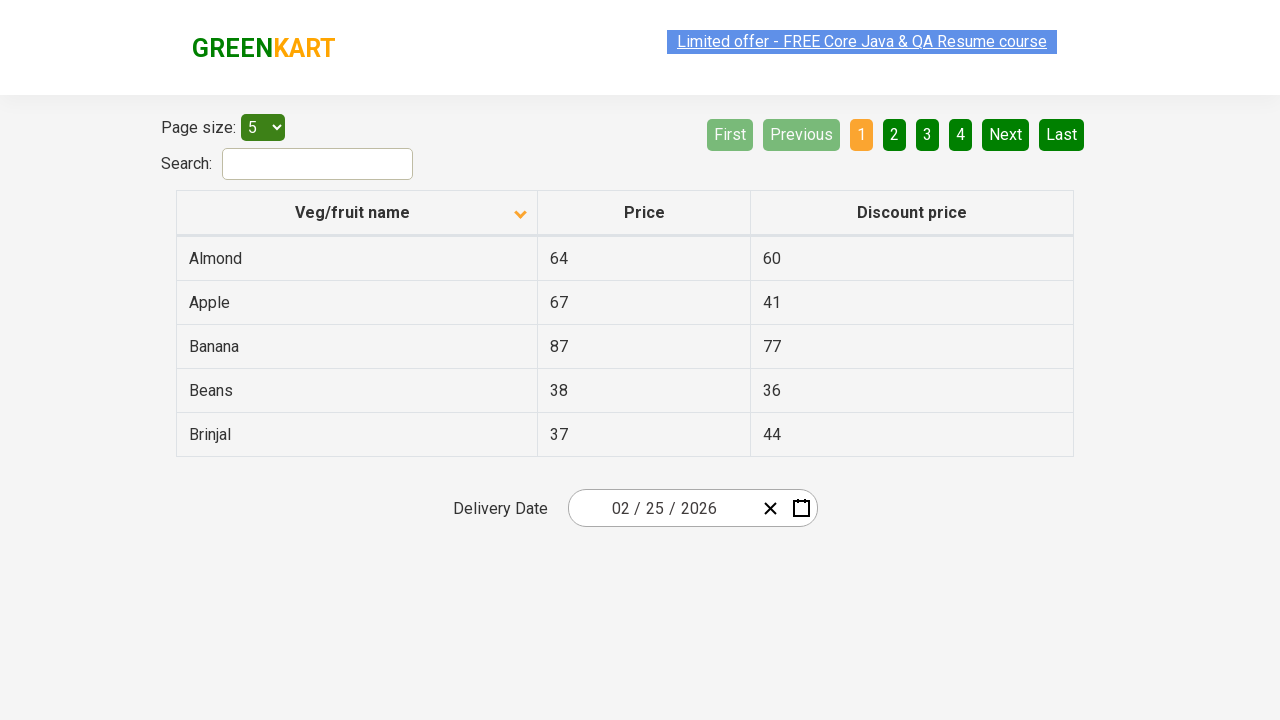

Extracted 5 vegetable names from table
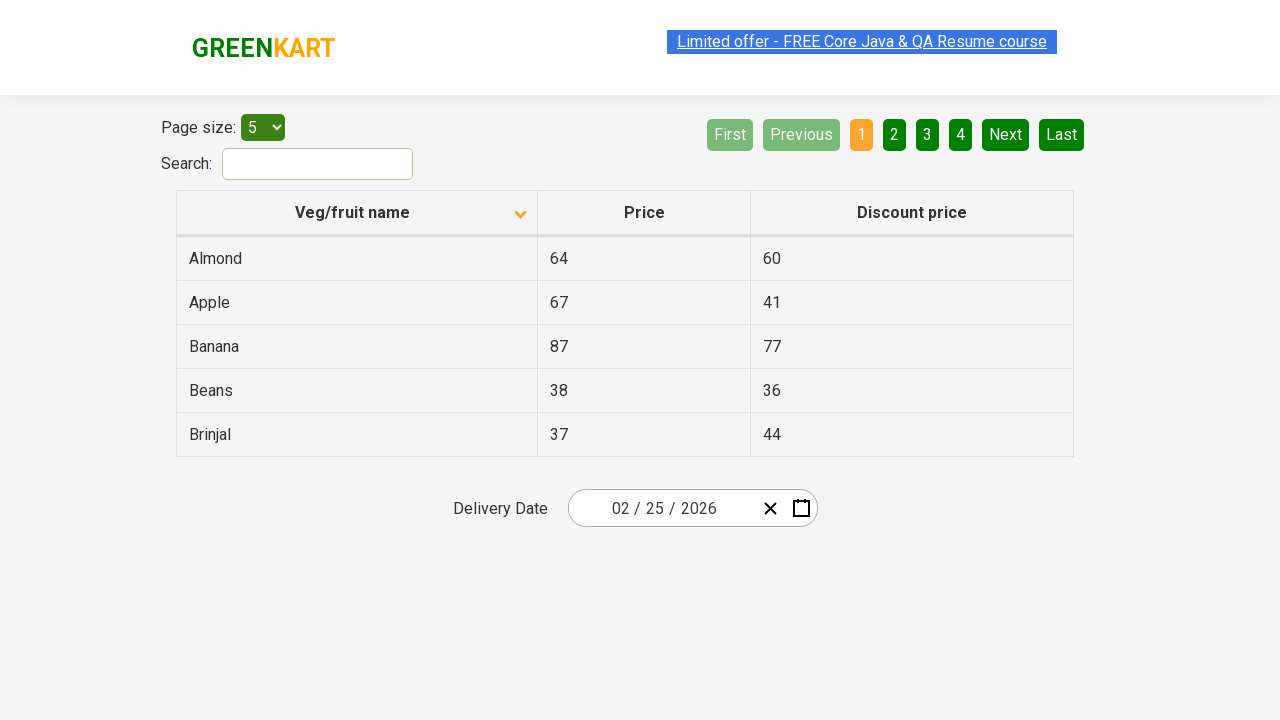

Created sorted reference list of vegetable names
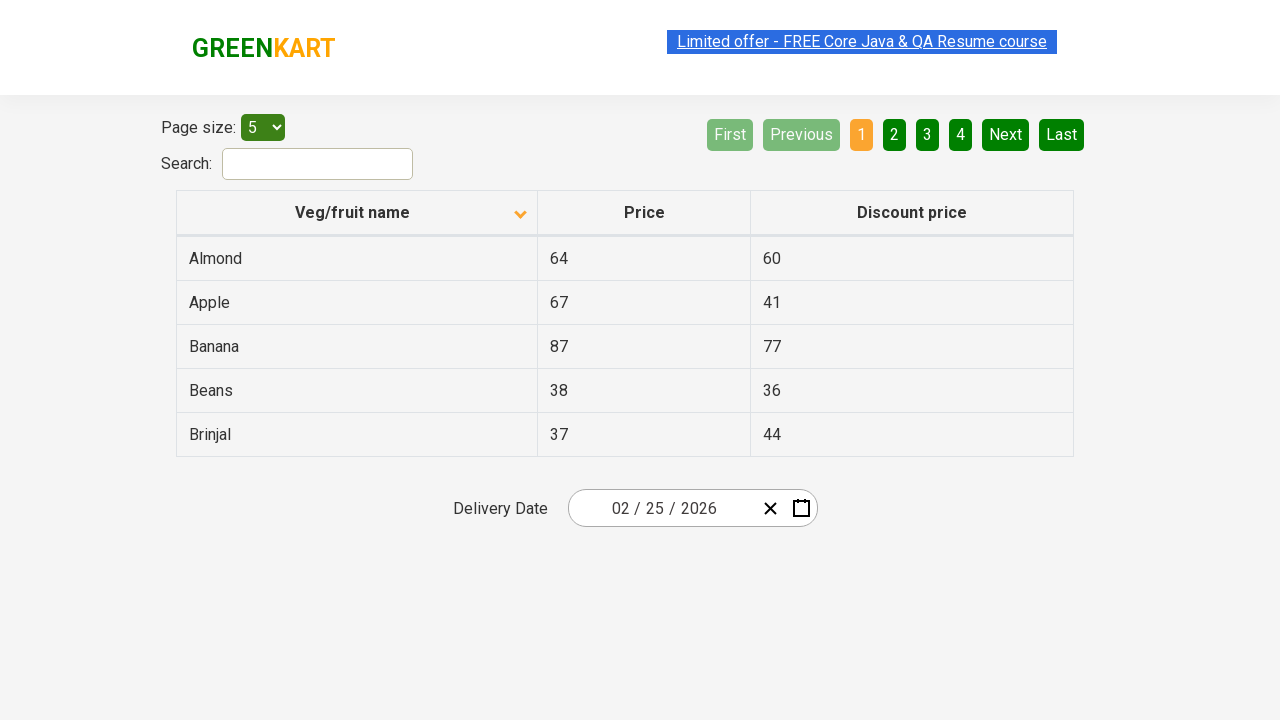

Verified that vegetable names are displayed in sorted alphabetical order
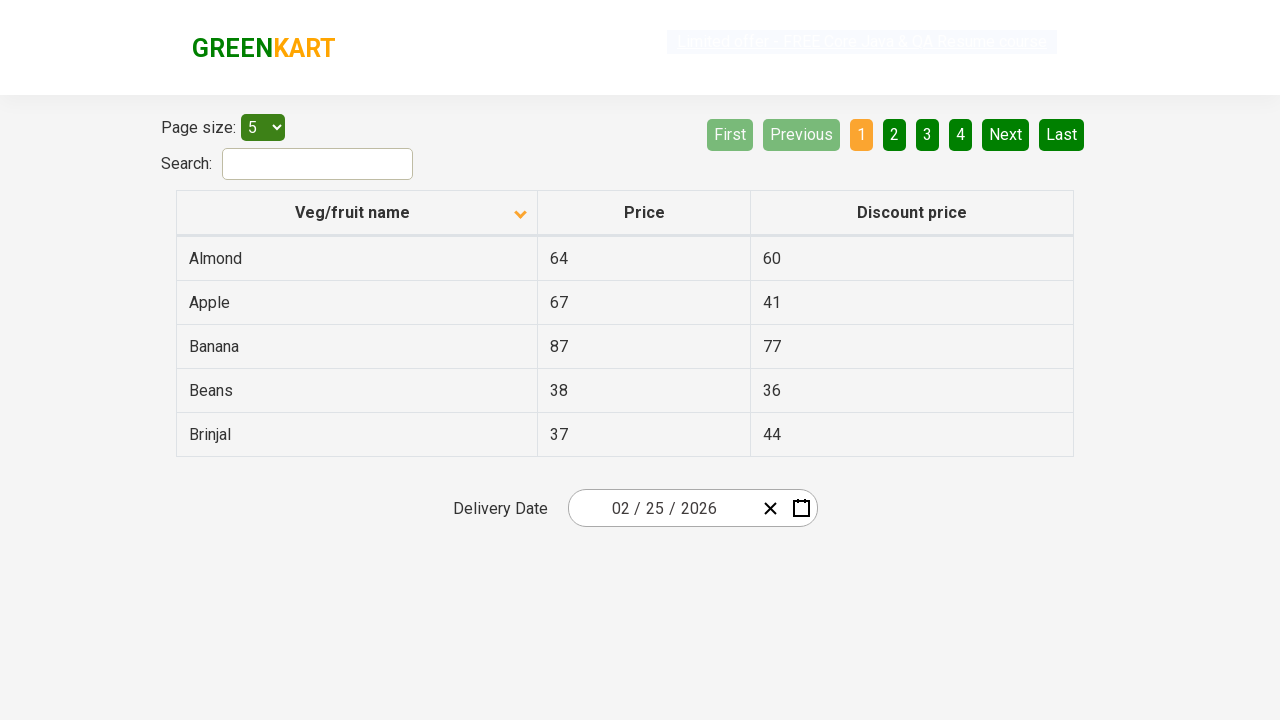

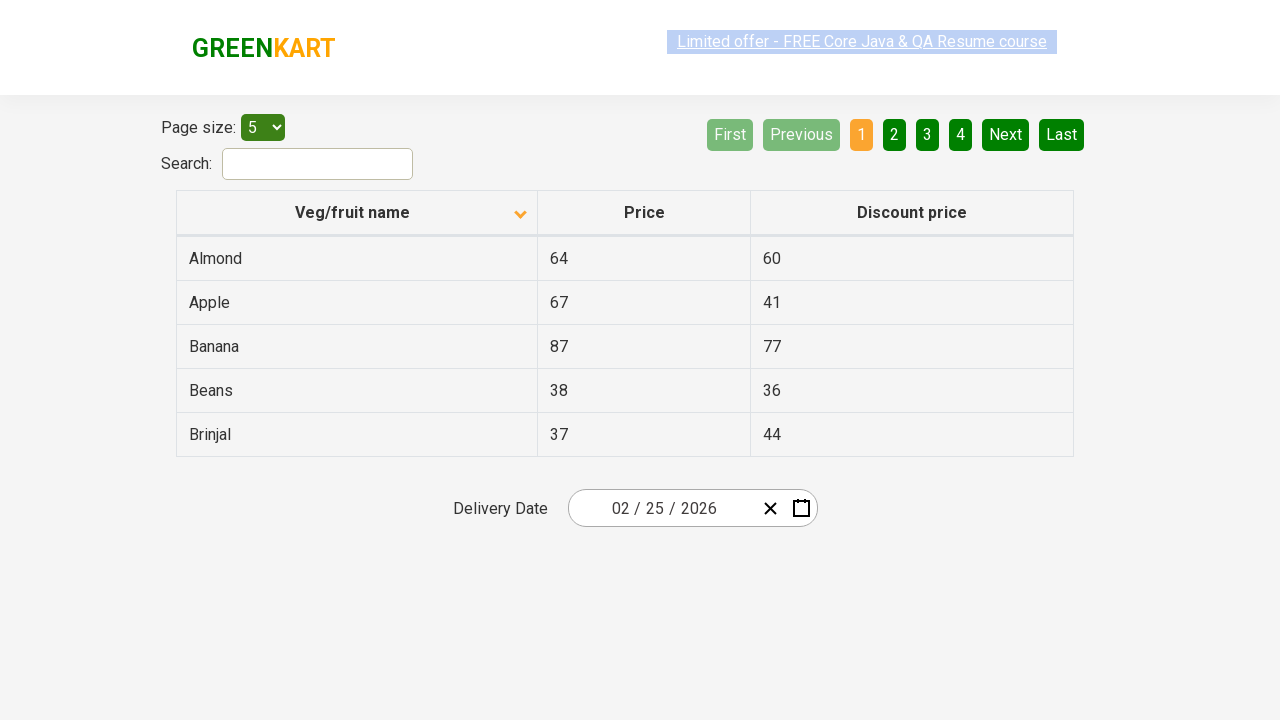